Tests checkbox interaction by checking the state of two checkboxes and ensuring both are selected by clicking any that are unchecked.

Starting URL: https://the-internet.herokuapp.com/checkboxes

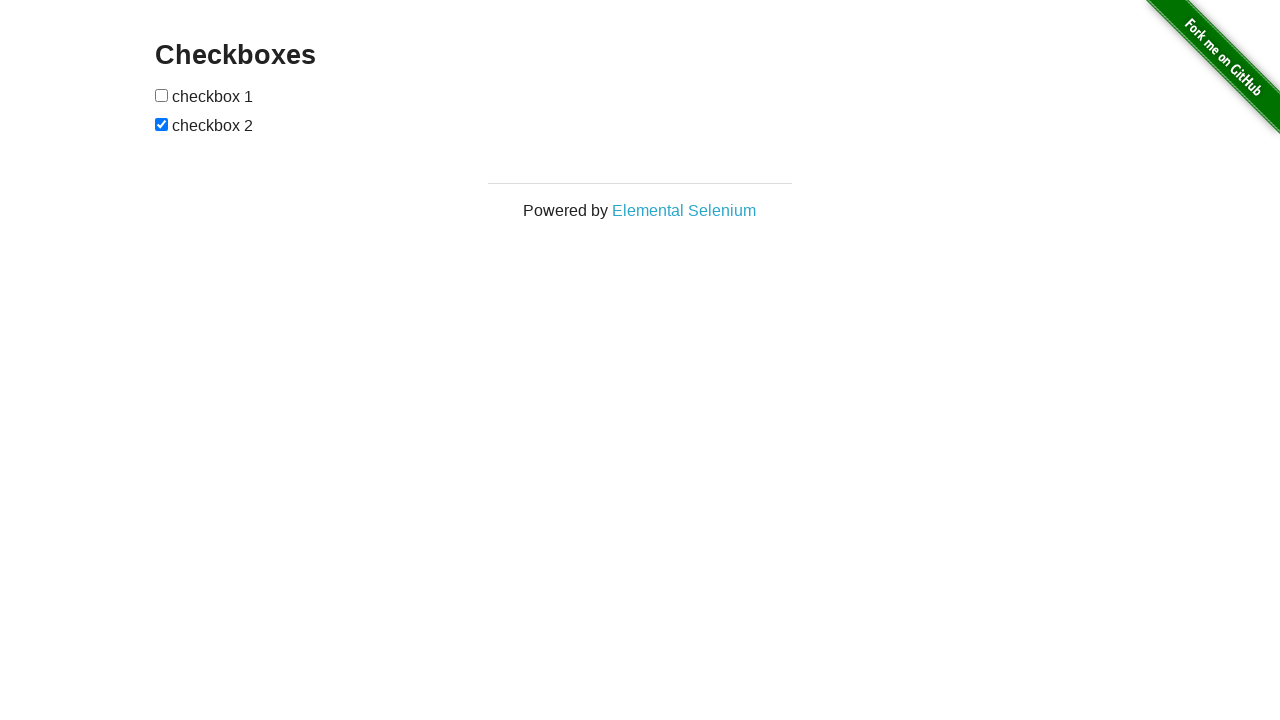

Checked initial state of first checkbox
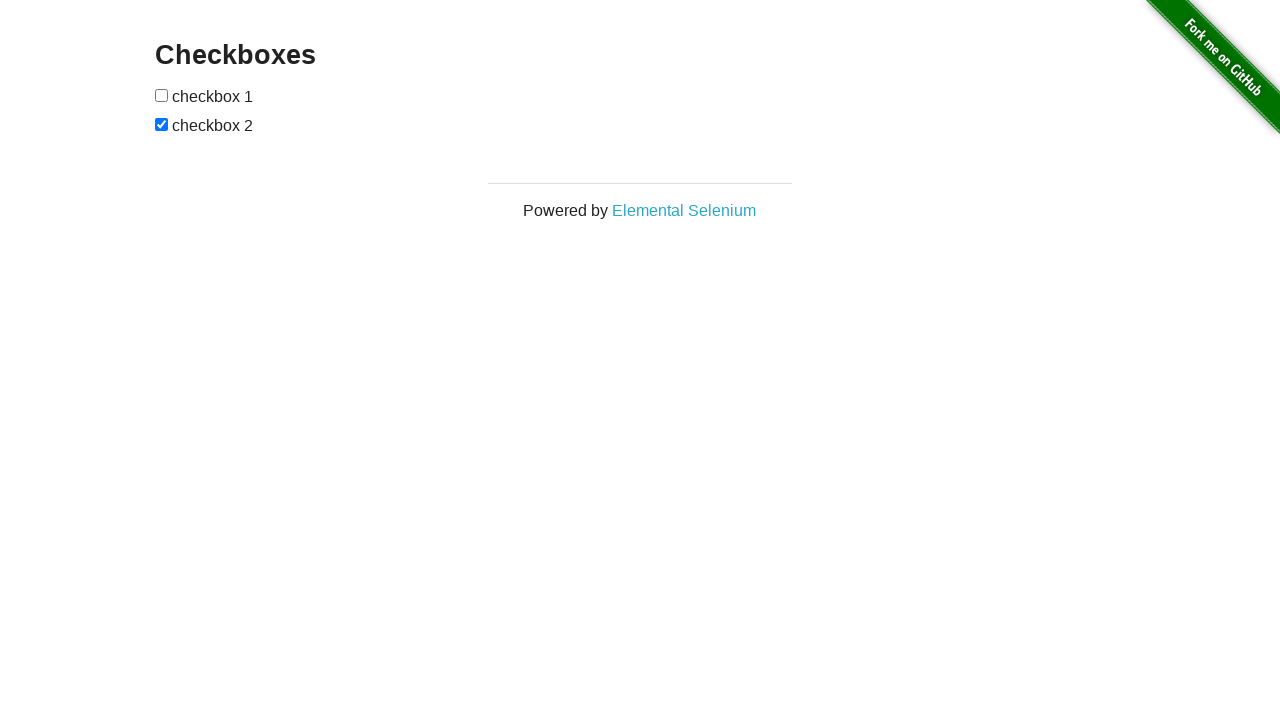

Checked initial state of second checkbox
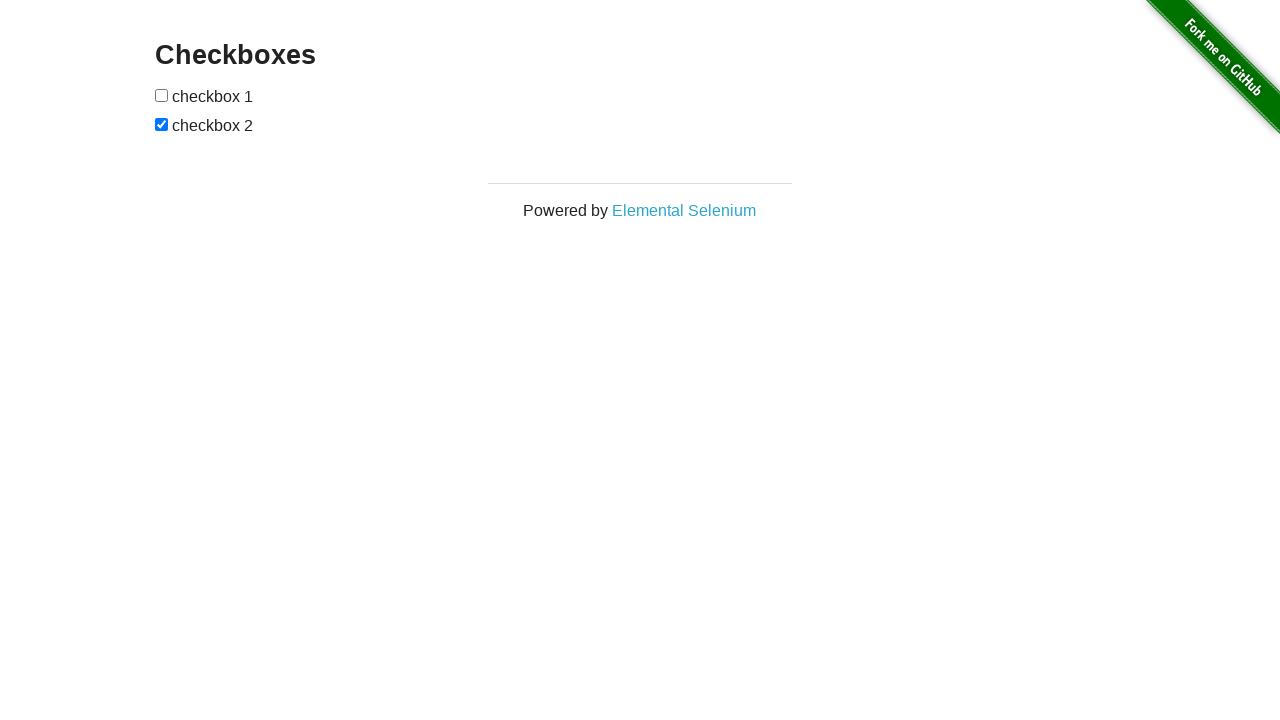

Clicked first checkbox to select it at (162, 95) on (//input[@type='checkbox'])[1]
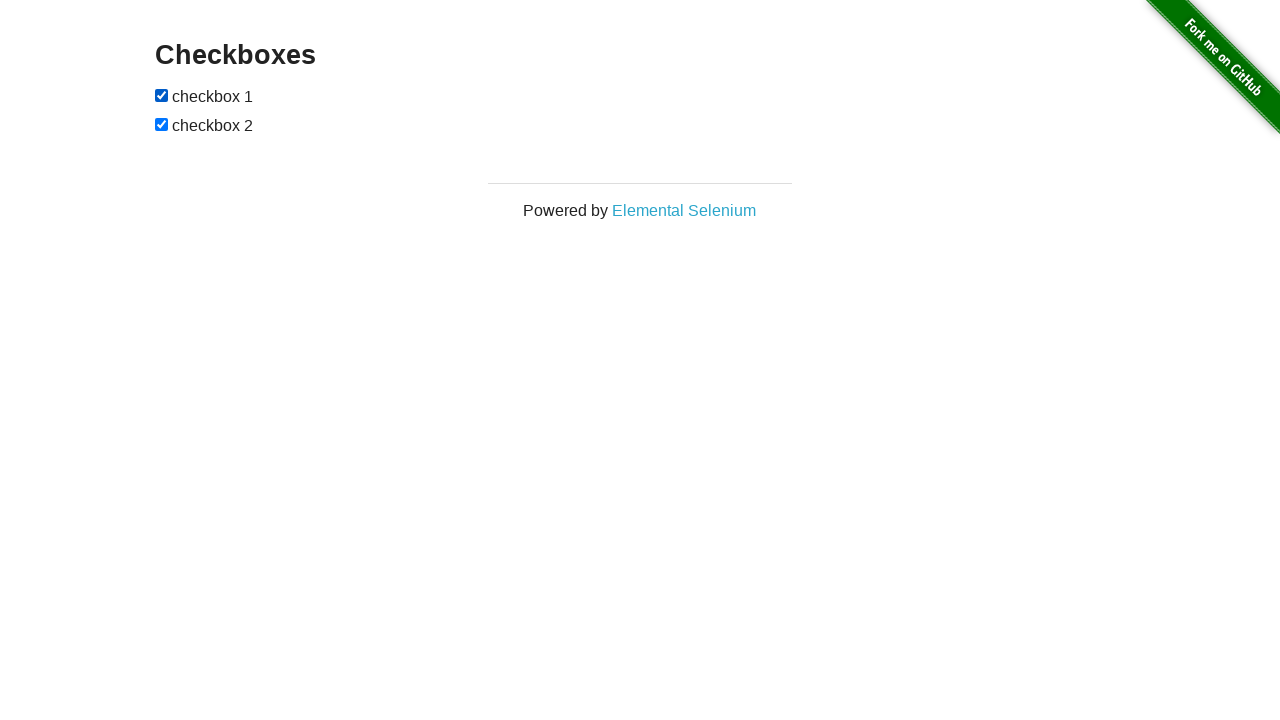

Verified first checkbox is checked
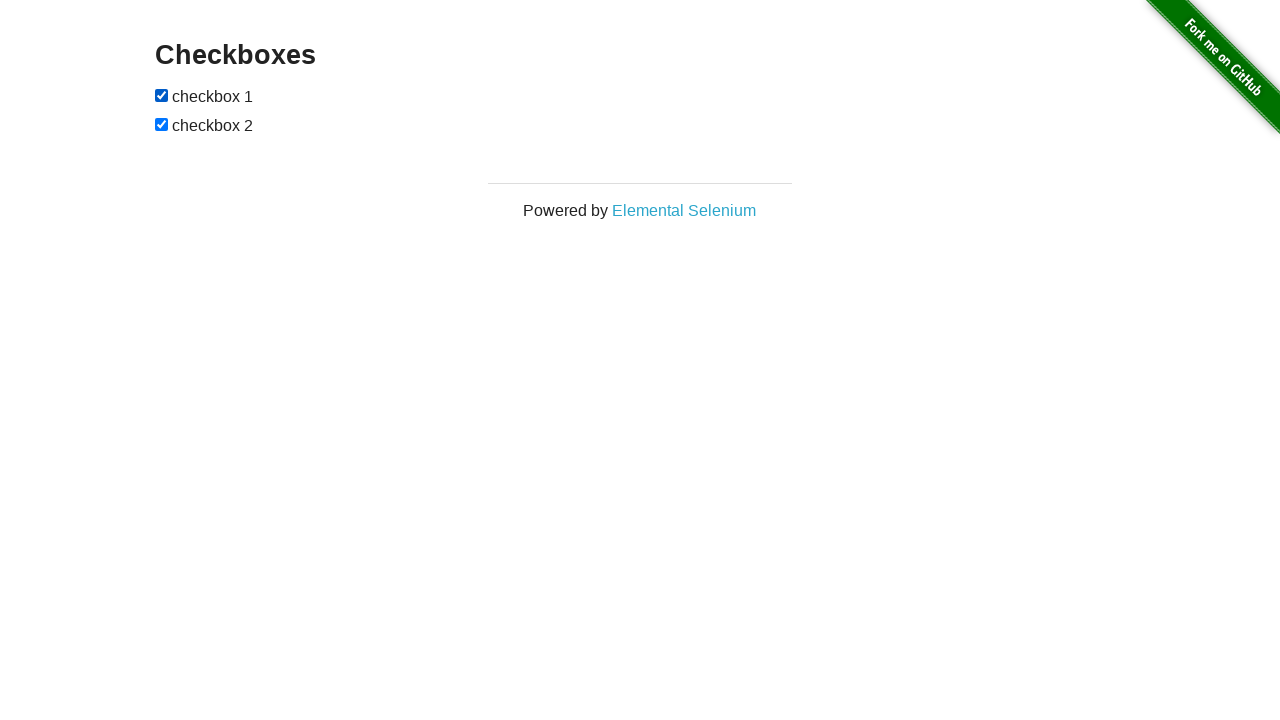

Verified second checkbox is checked
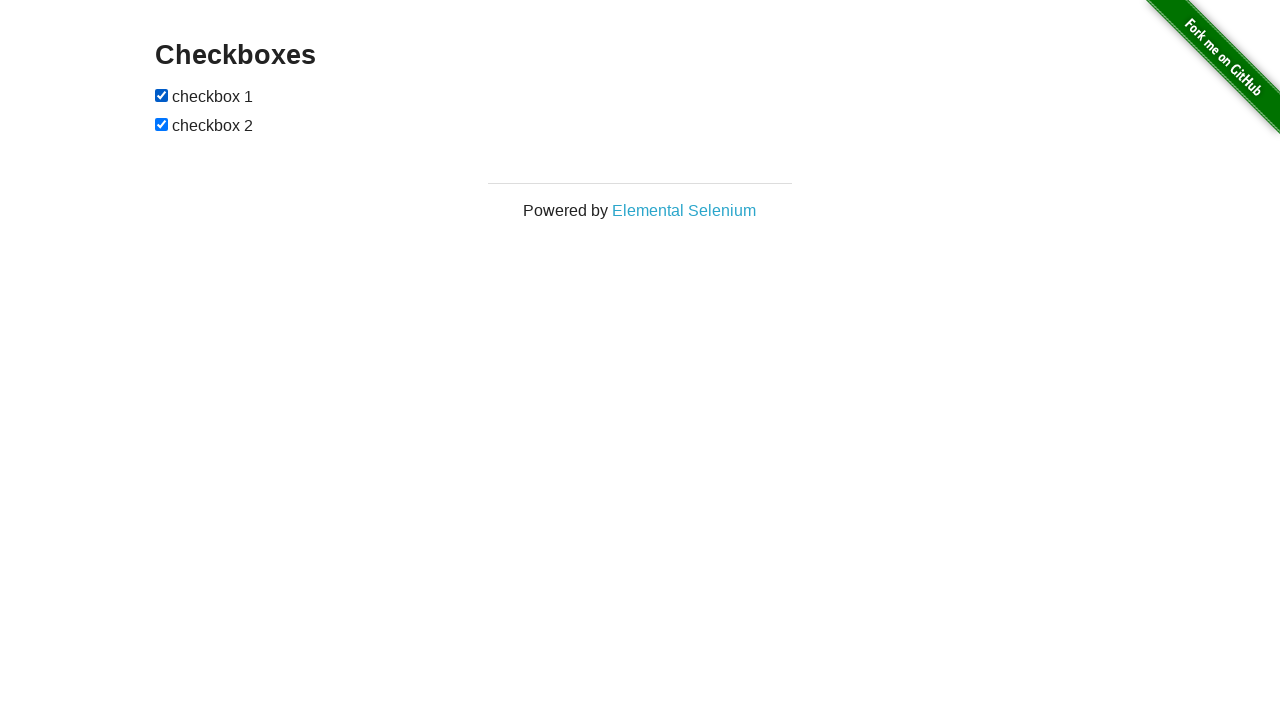

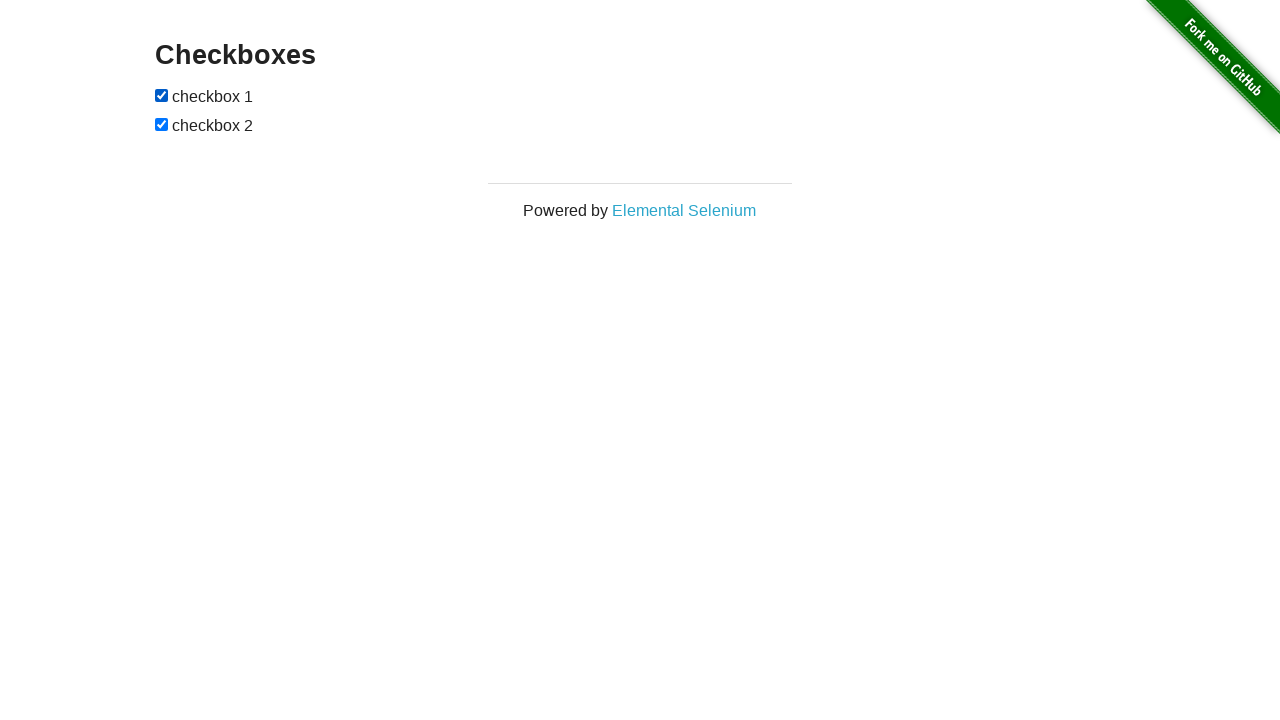